Tests filtering to display only active (uncompleted) todo items.

Starting URL: https://demo.playwright.dev/todomvc

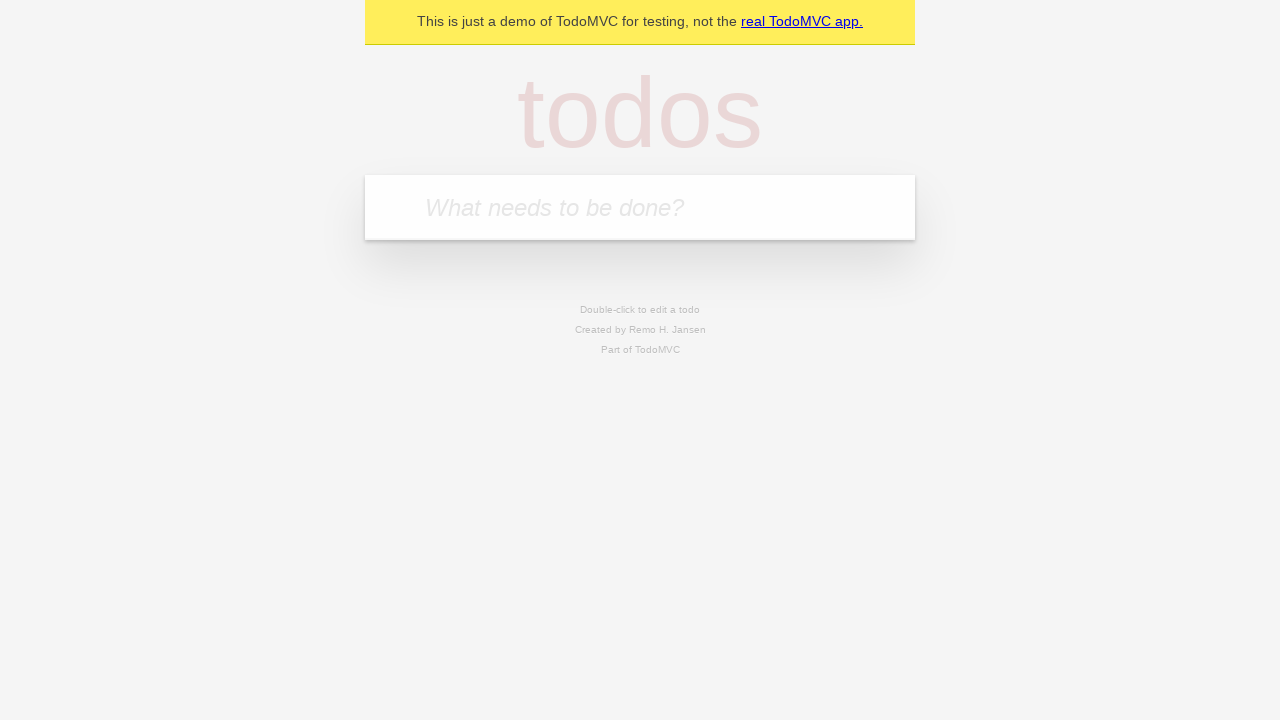

Filled todo input with 'buy some cheese' on internal:attr=[placeholder="What needs to be done?"i]
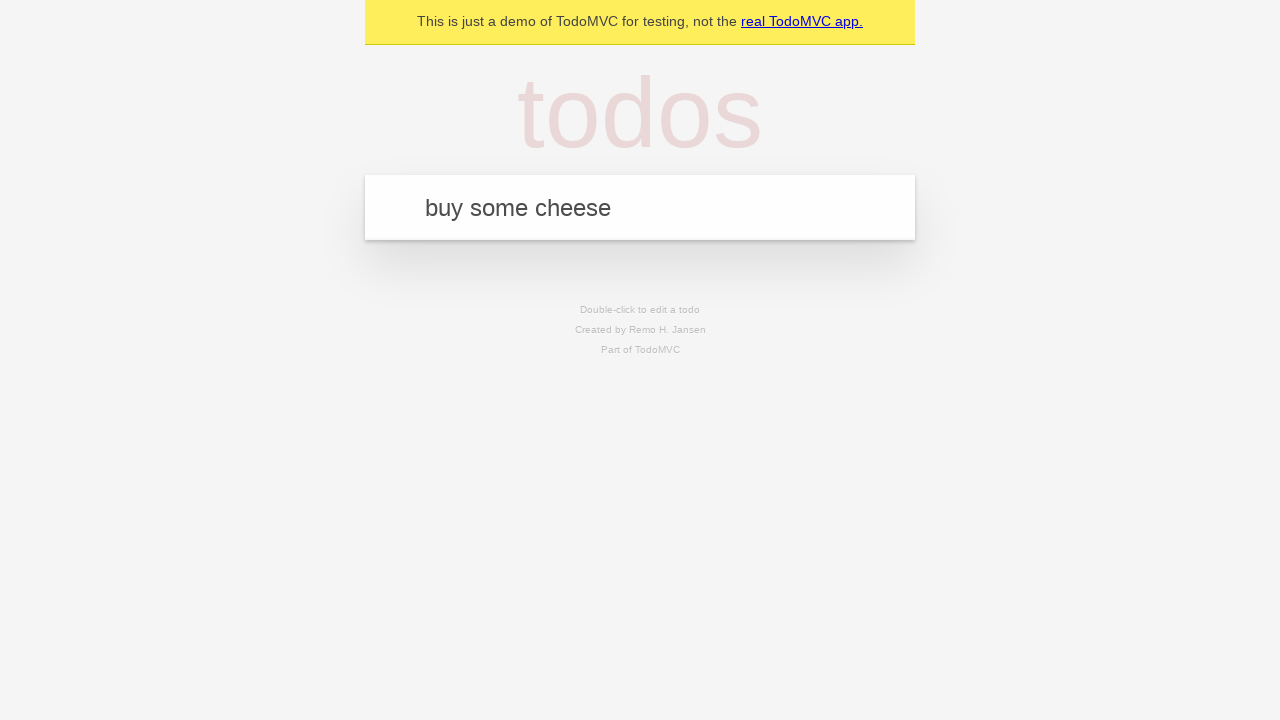

Pressed Enter to create first todo item on internal:attr=[placeholder="What needs to be done?"i]
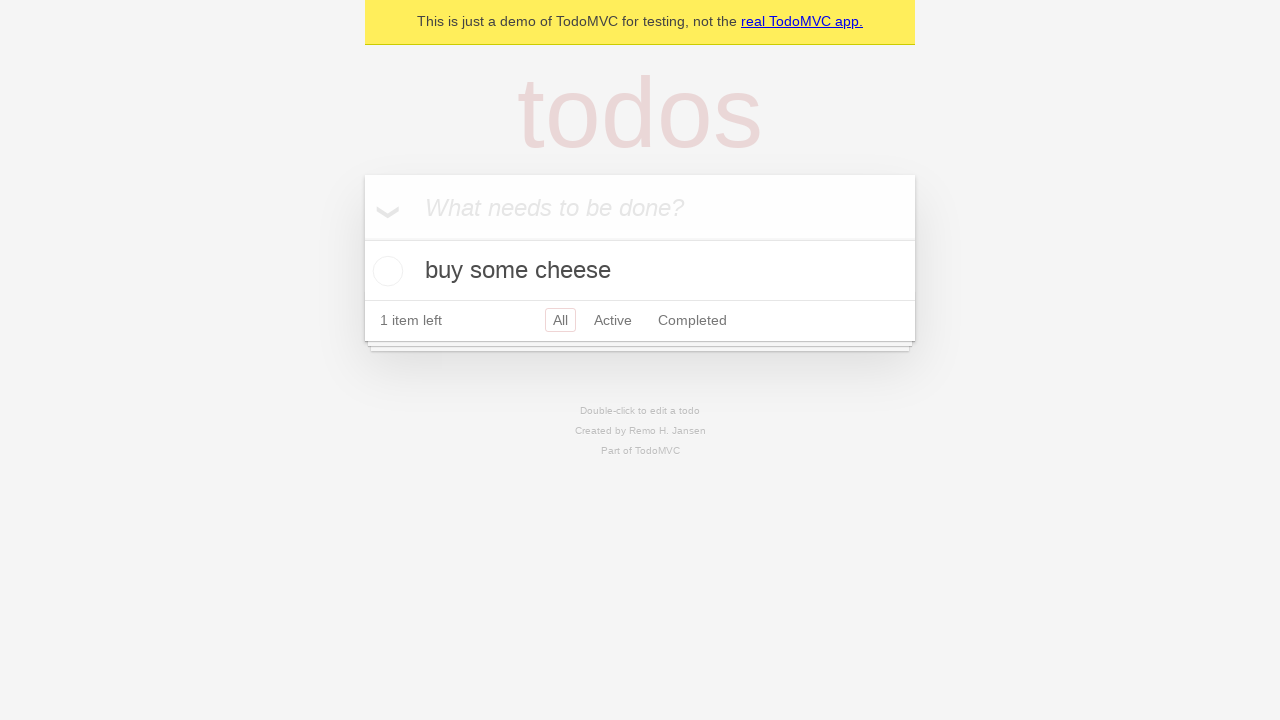

Filled todo input with 'feed the cat' on internal:attr=[placeholder="What needs to be done?"i]
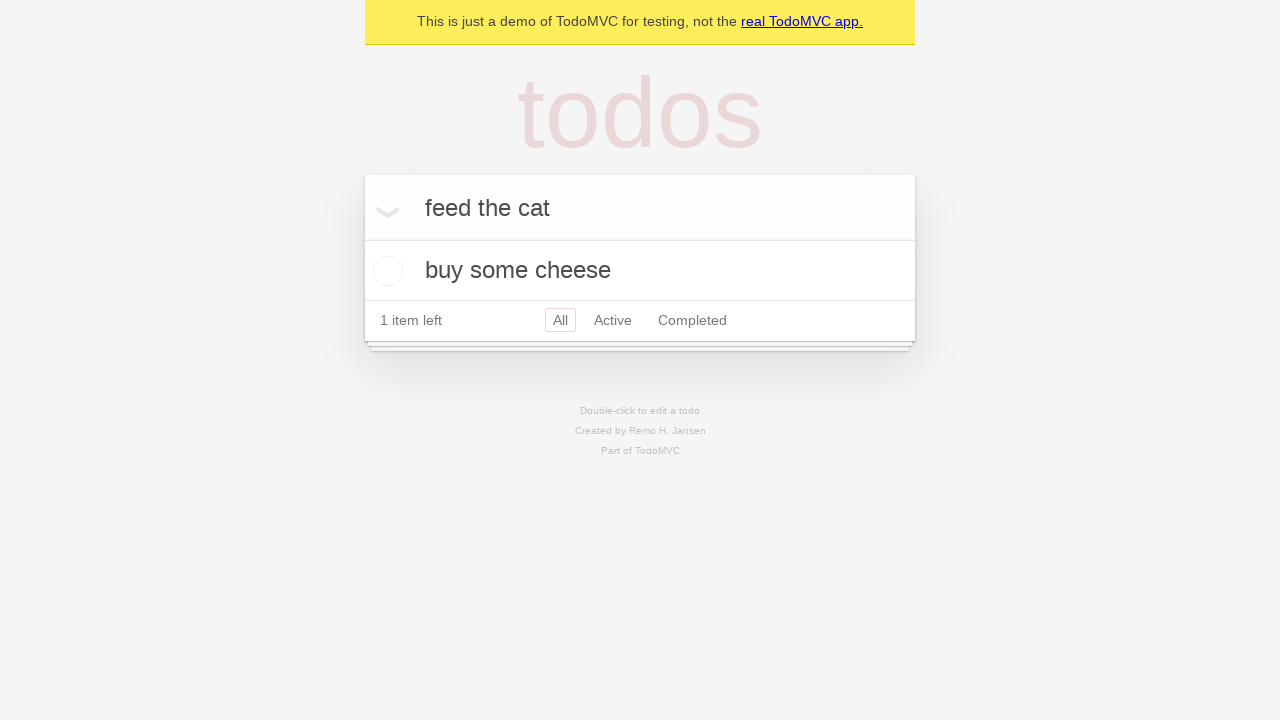

Pressed Enter to create second todo item on internal:attr=[placeholder="What needs to be done?"i]
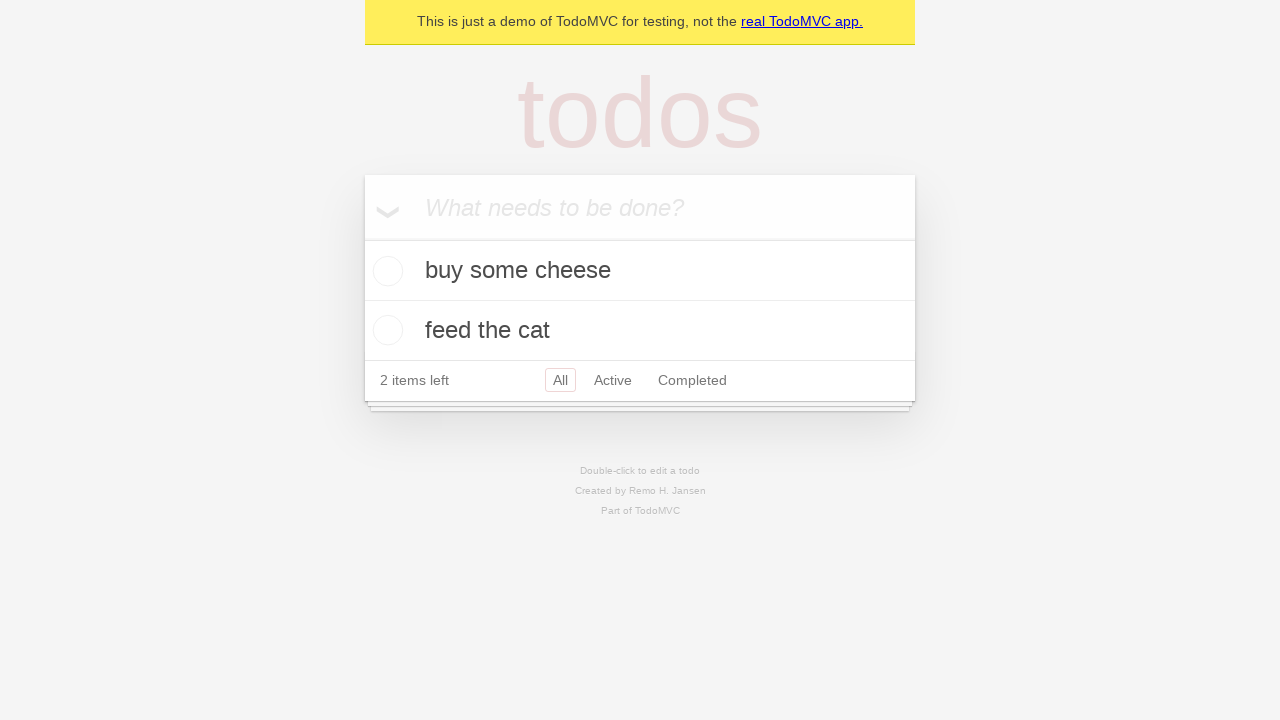

Filled todo input with 'book a doctors appointment' on internal:attr=[placeholder="What needs to be done?"i]
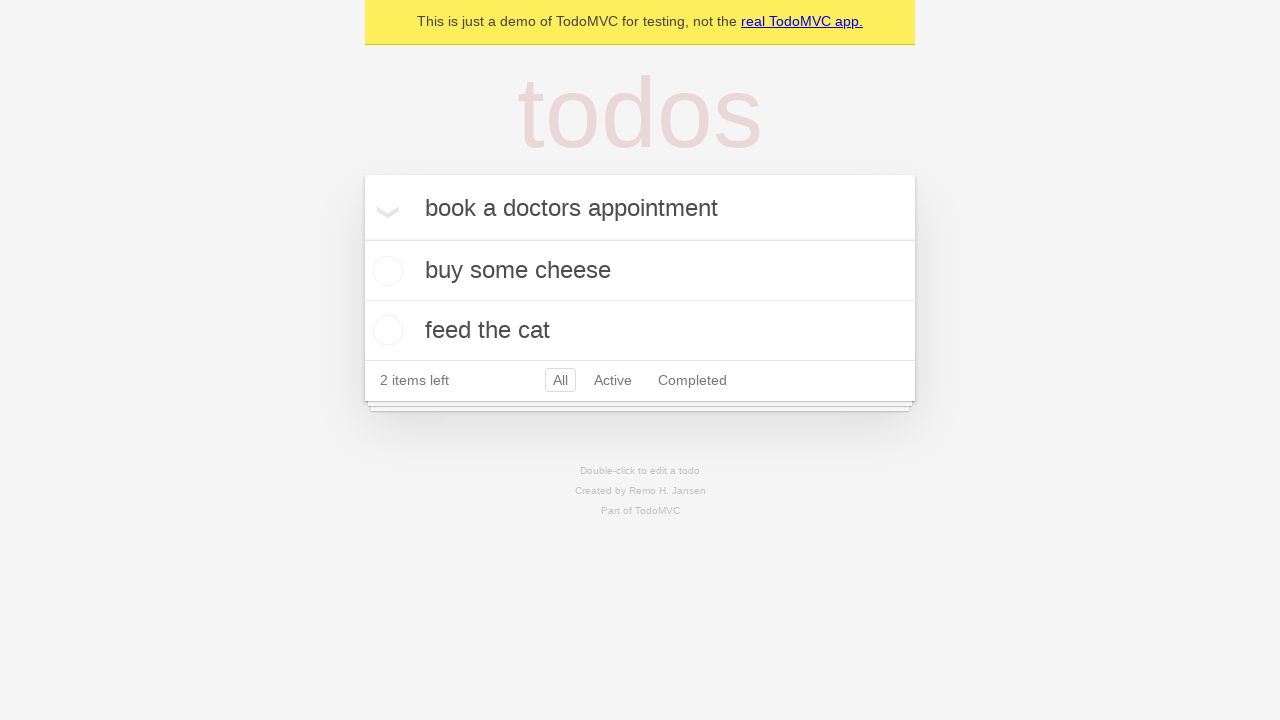

Pressed Enter to create third todo item on internal:attr=[placeholder="What needs to be done?"i]
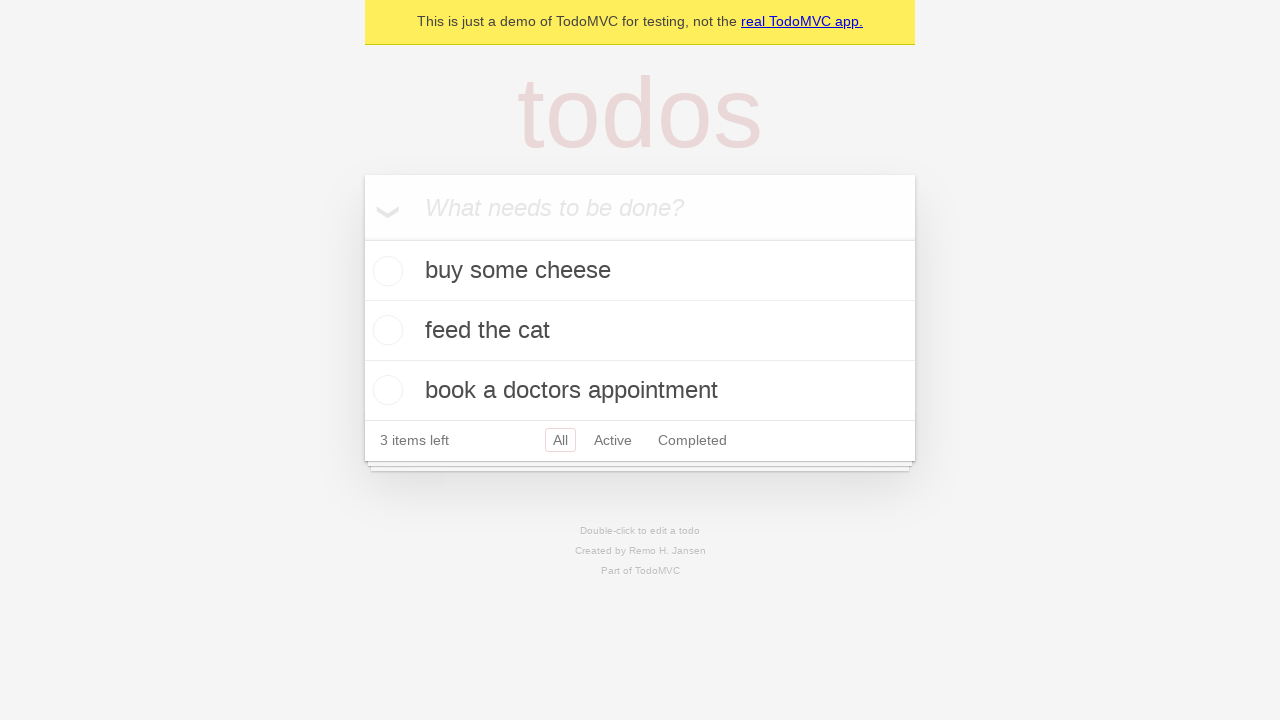

Checked the second todo item checkbox to mark as completed at (385, 330) on internal:testid=[data-testid="todo-item"s] >> nth=1 >> internal:role=checkbox
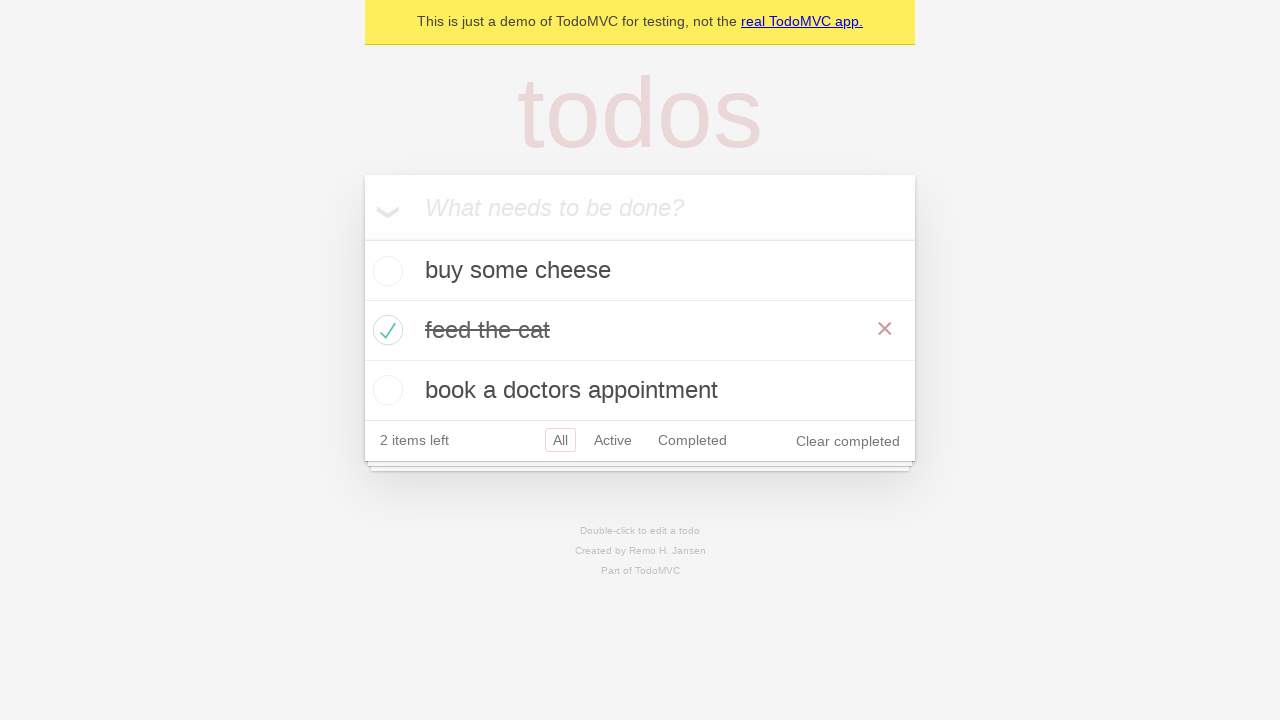

Clicked Active filter to display only uncompleted todo items at (613, 440) on internal:role=link[name="Active"i]
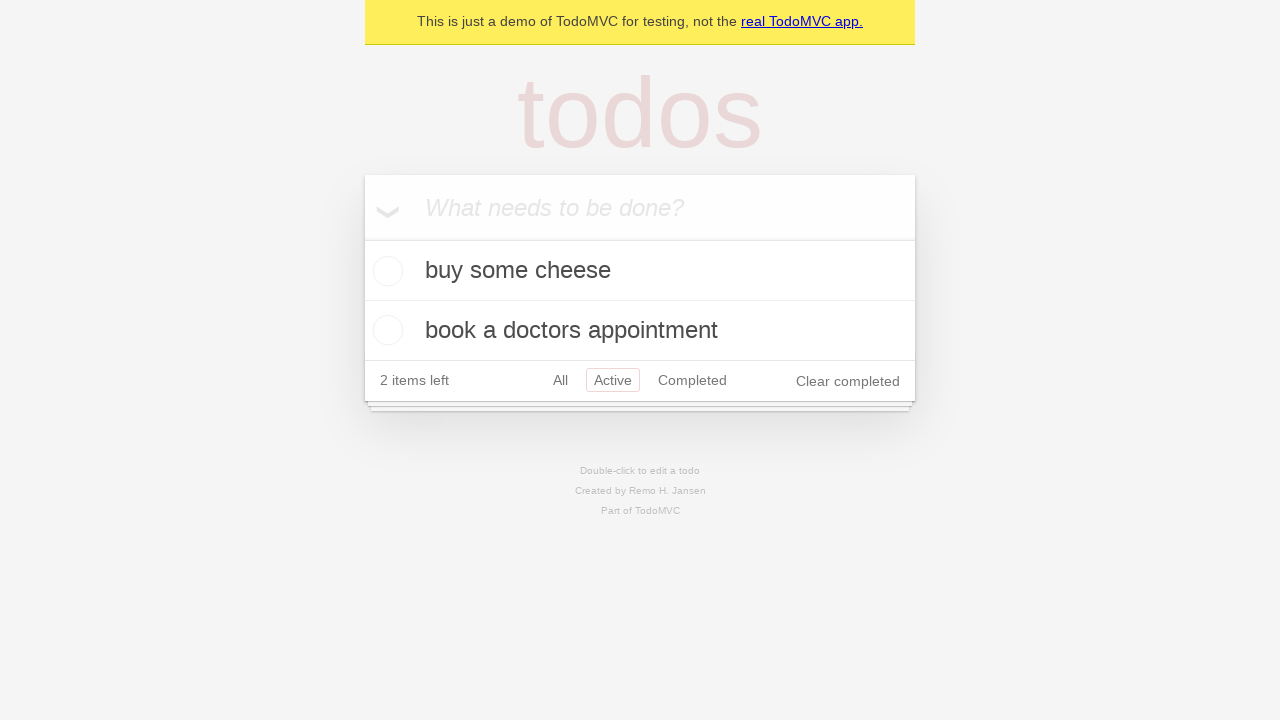

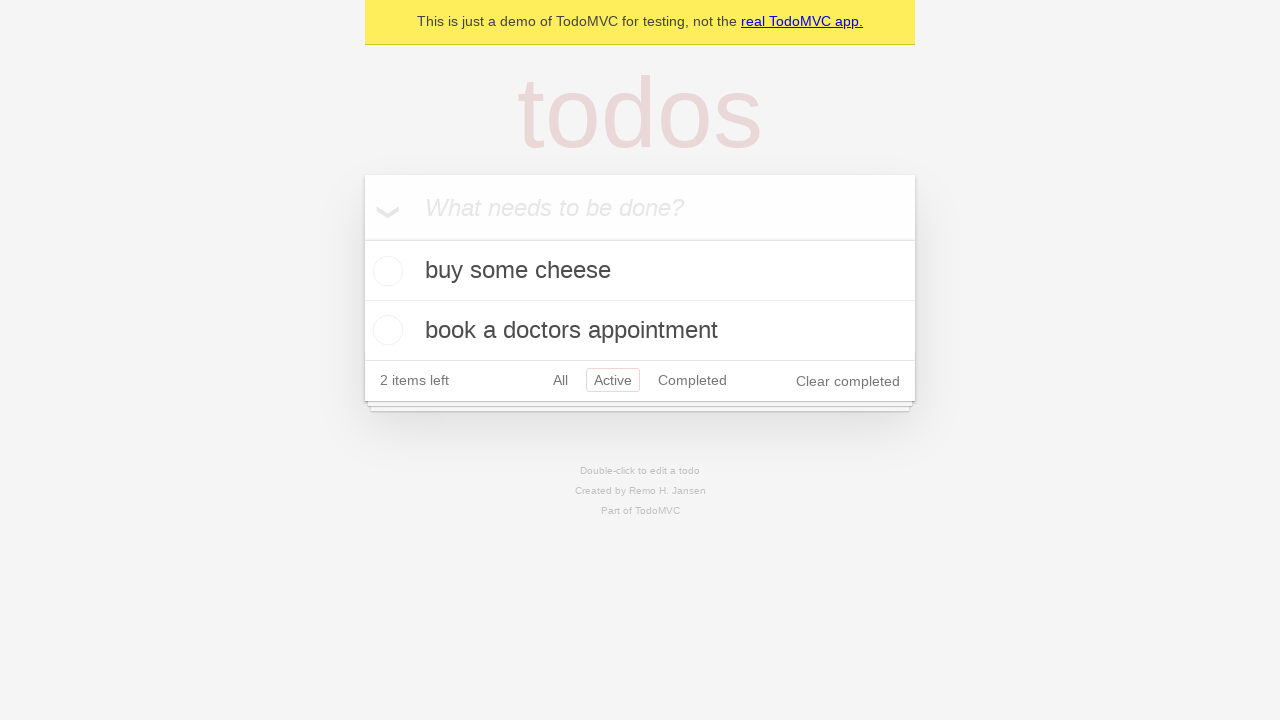